Tests accessing a nested Shadow DOM element by navigating through two levels of shadow roots and retrieving the text content of the nested element.

Starting URL: https://dev.automationtesting.in/shadow-dom

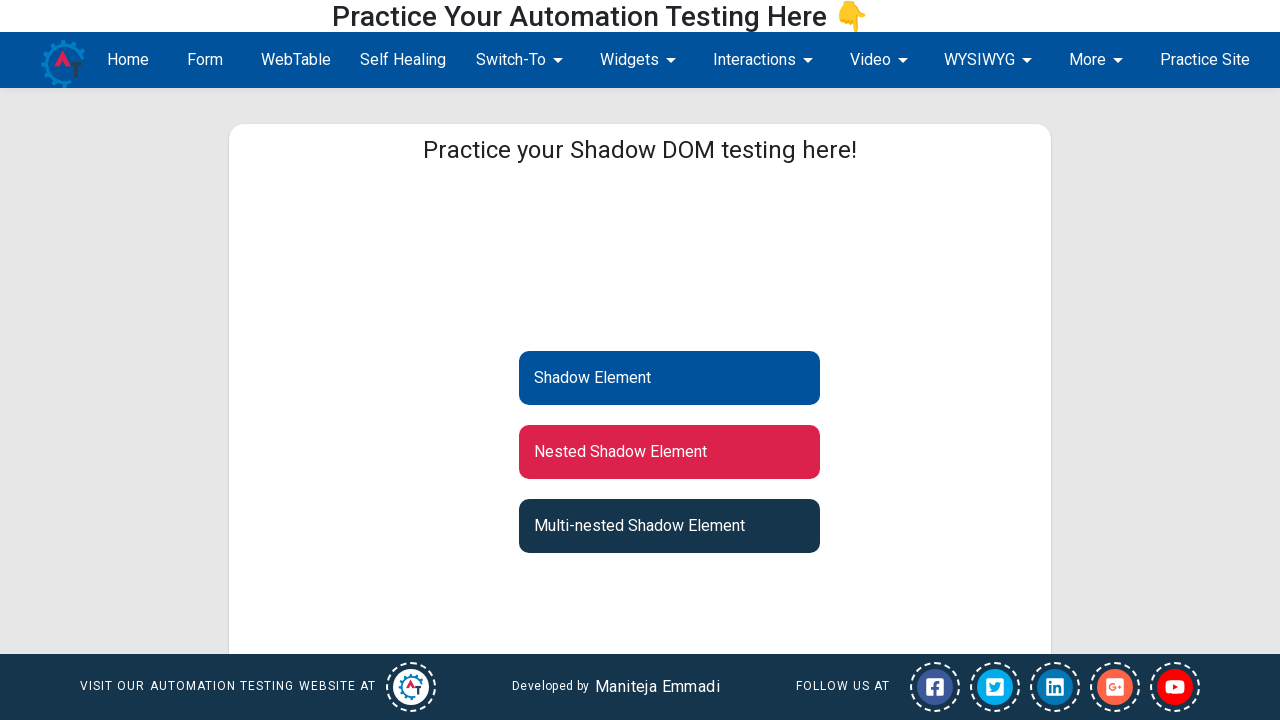

Navigated to Shadow DOM test page
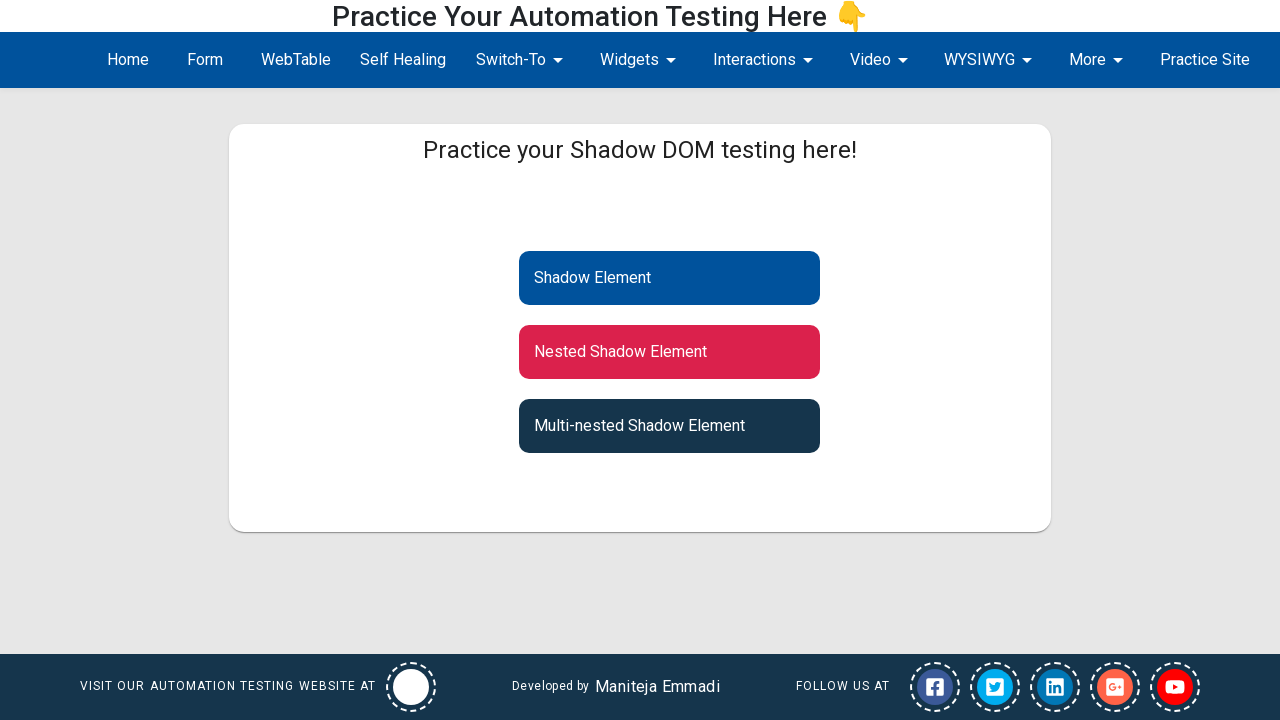

Located nested shadow DOM element by traversing through two levels of shadow roots
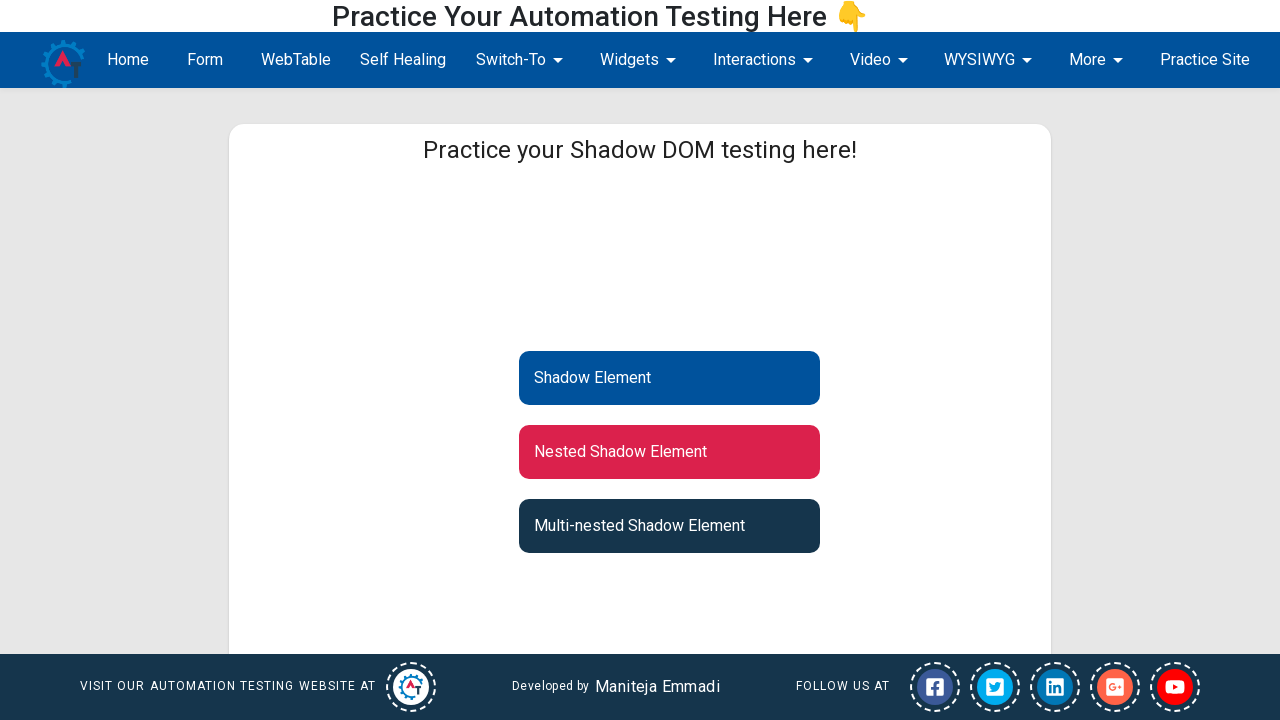

Retrieved text content from nested shadow element: 'Nested Shadow Element'
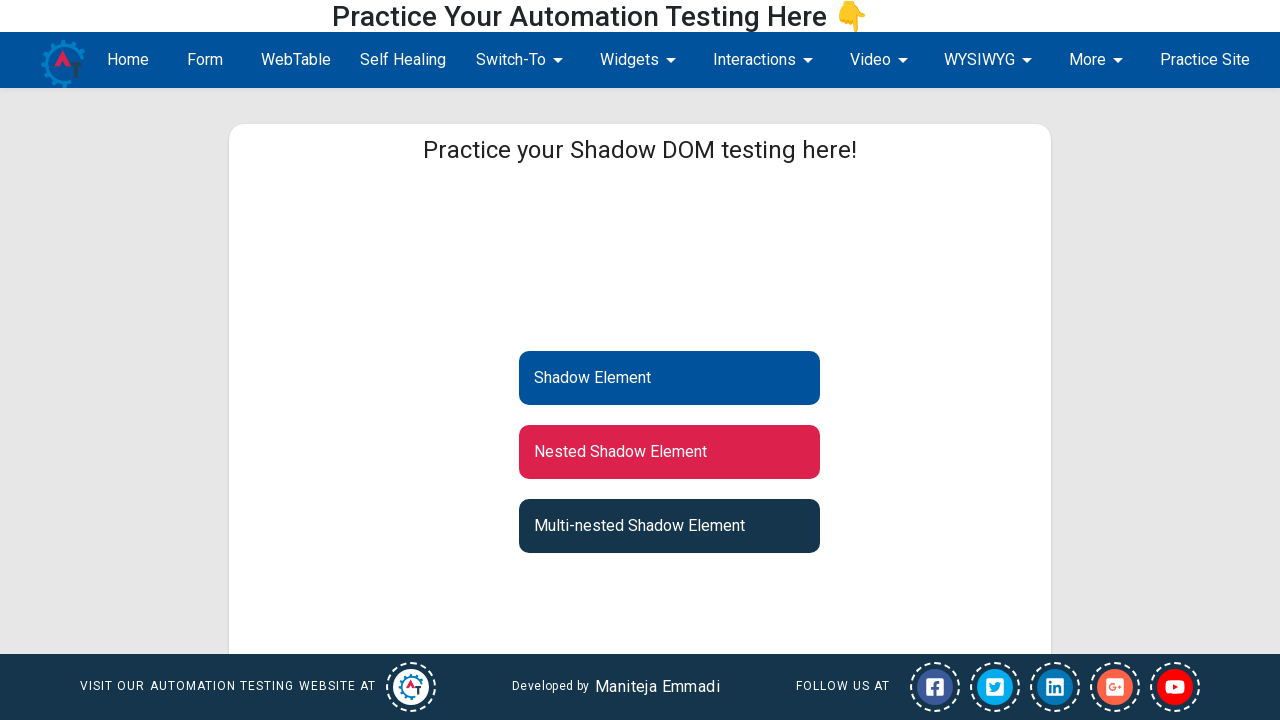

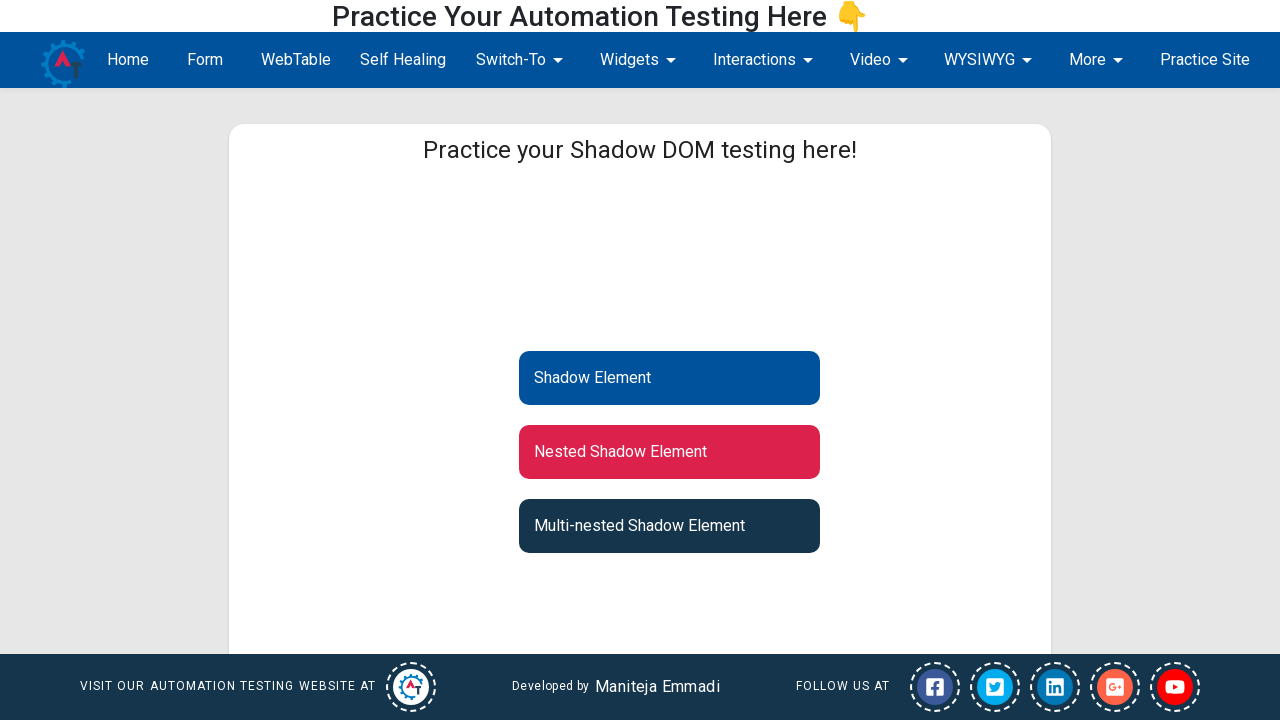